Tests clicking a link containing "Elemental" text using CSS selector with has-text on the-internet.herokuapp.com homepage

Starting URL: https://the-internet.herokuapp.com/

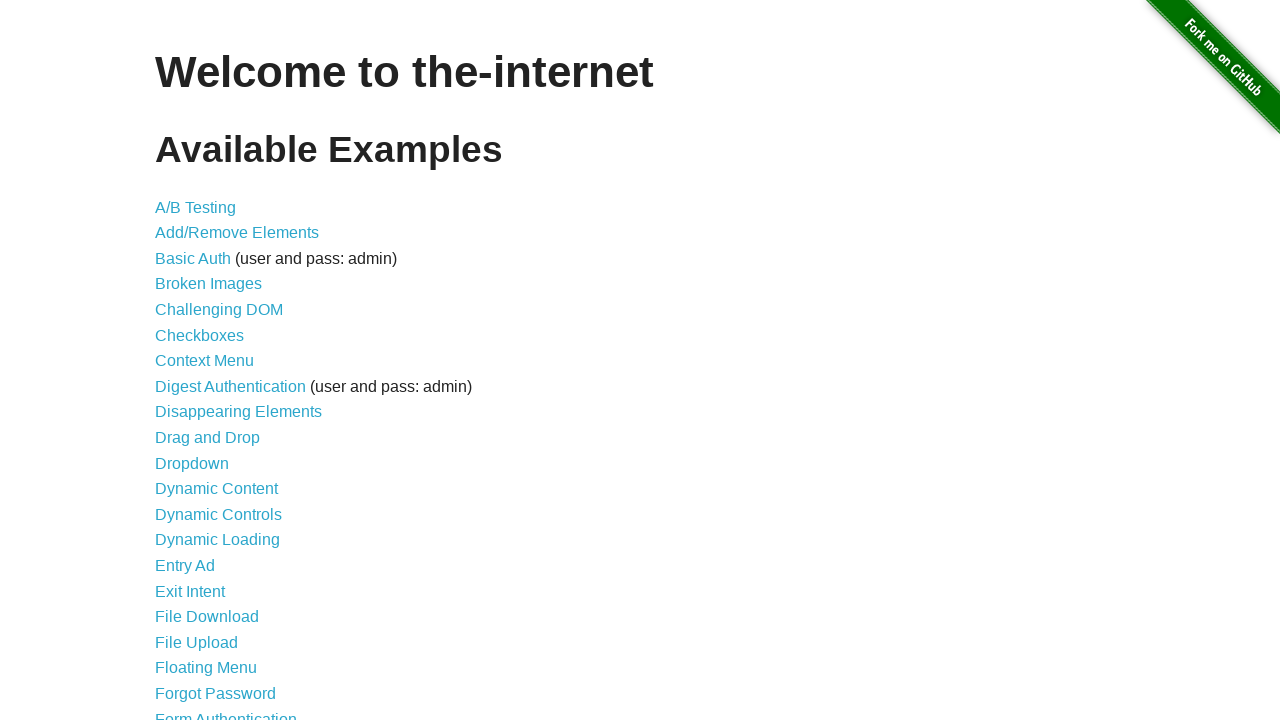

Navigated to the-internet.herokuapp.com homepage
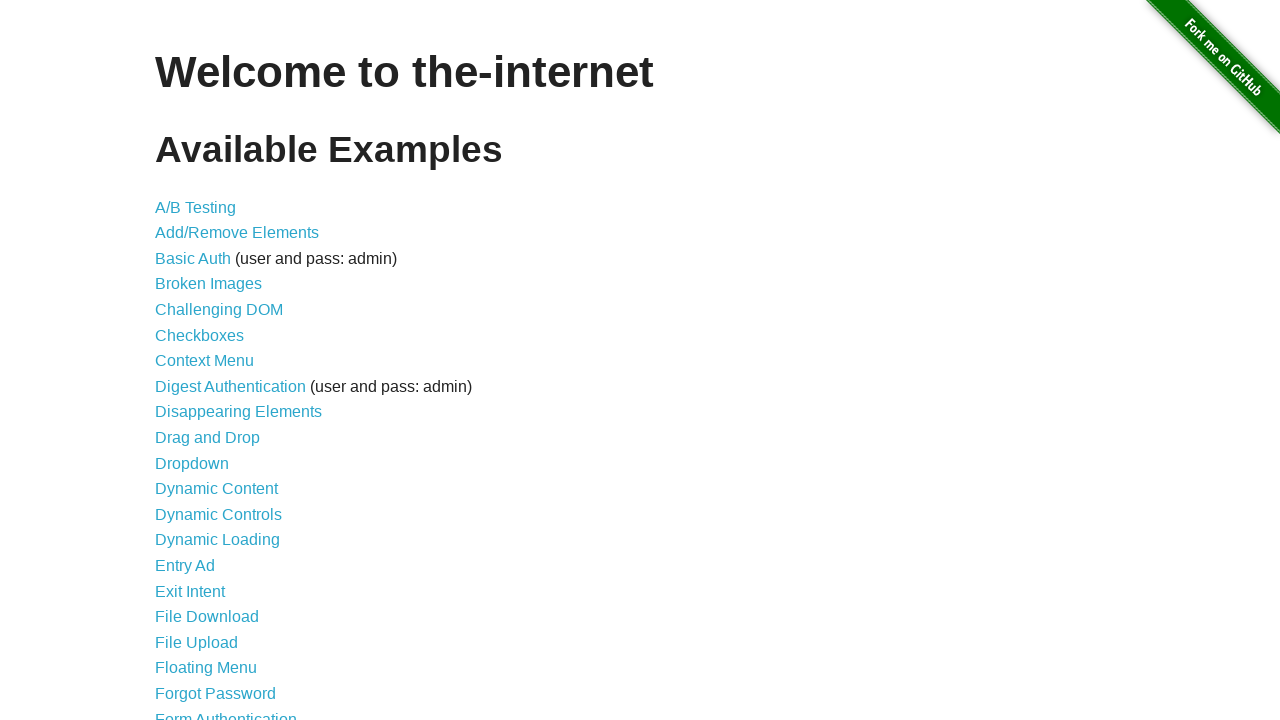

Clicked the 'Elemental' link using CSS selector with has-text at (684, 711) on a:has-text("Elemental")
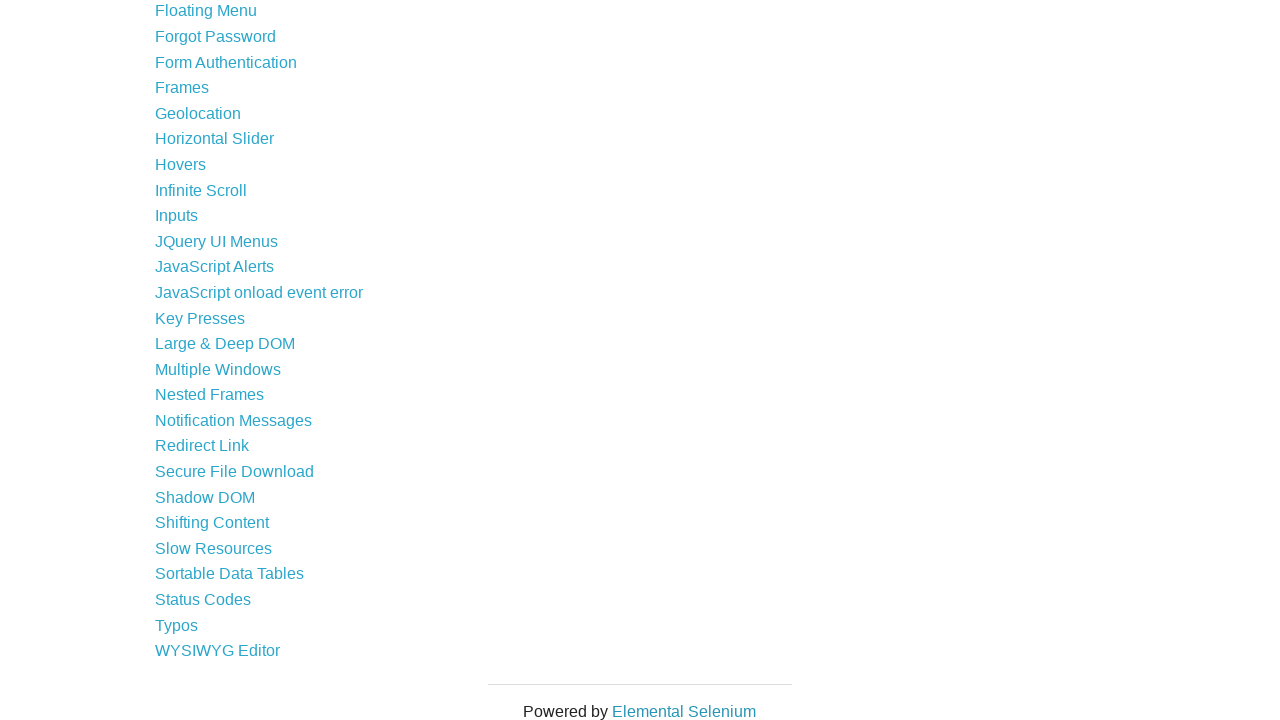

Page navigation completed and DOM content loaded
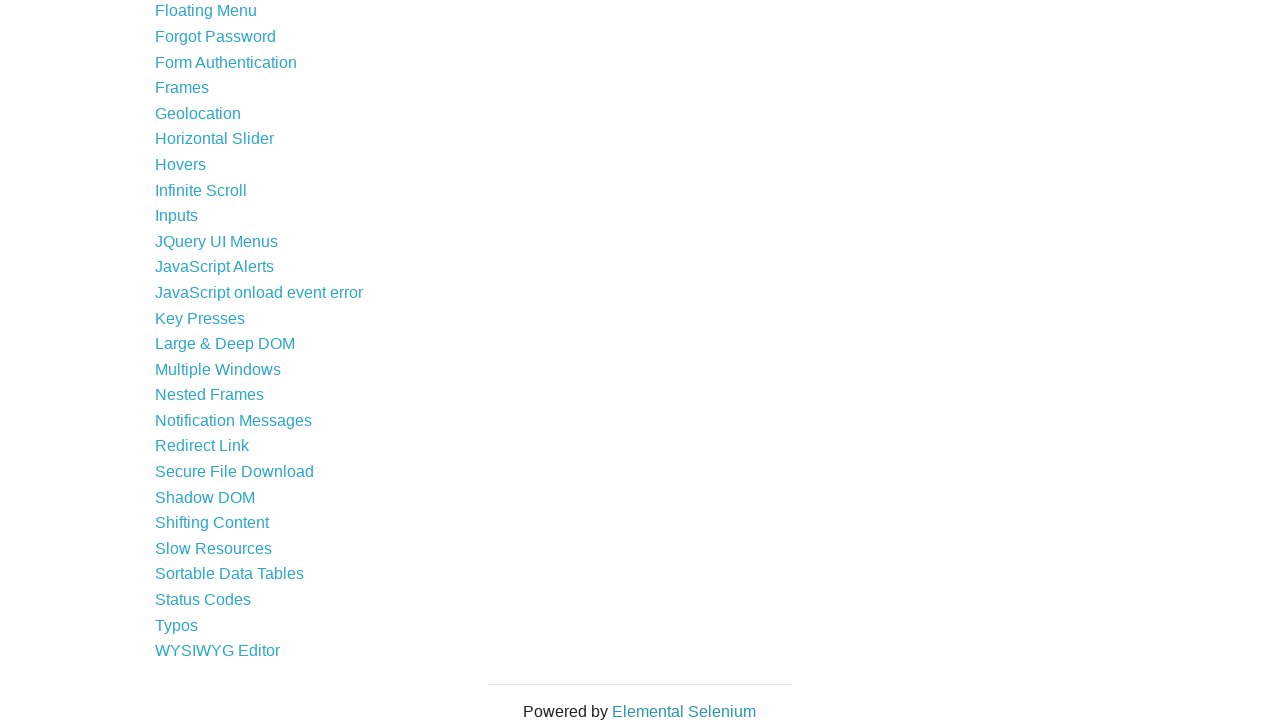

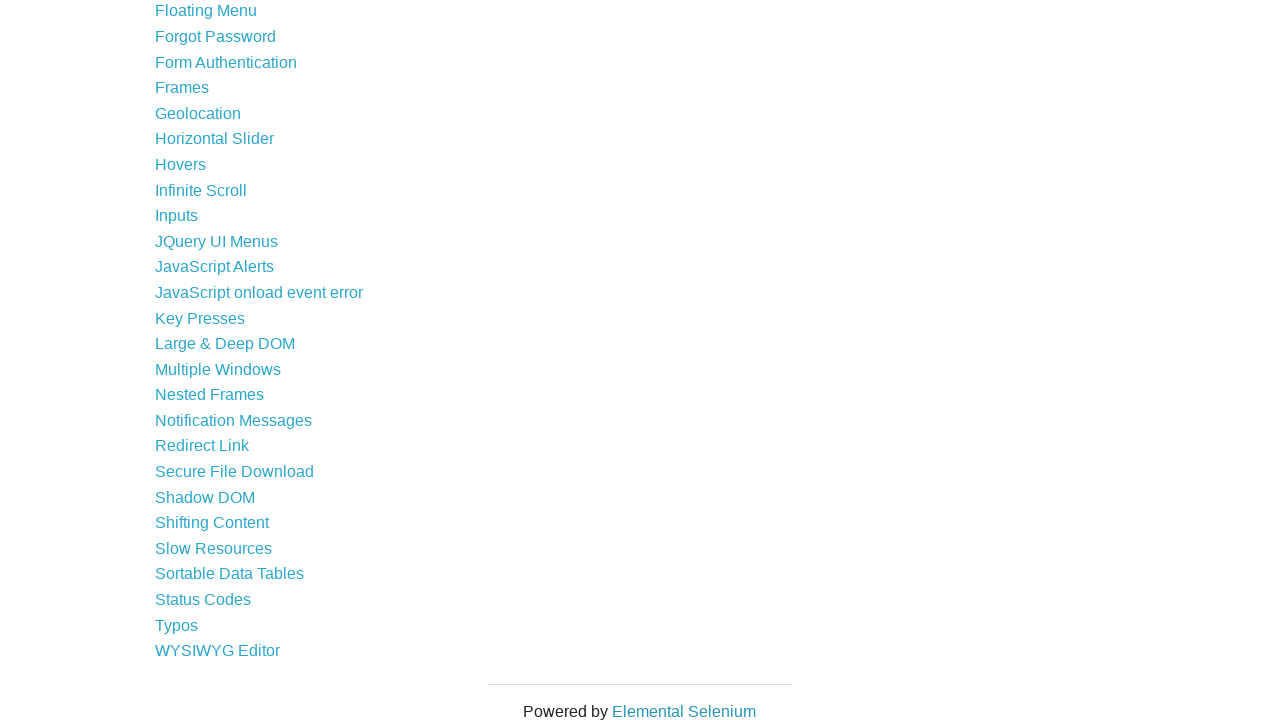